Solves a math problem by extracting a value from an element attribute, calculating the result, and submitting a form with checkboxes

Starting URL: http://suninjuly.github.io/get_attribute.html

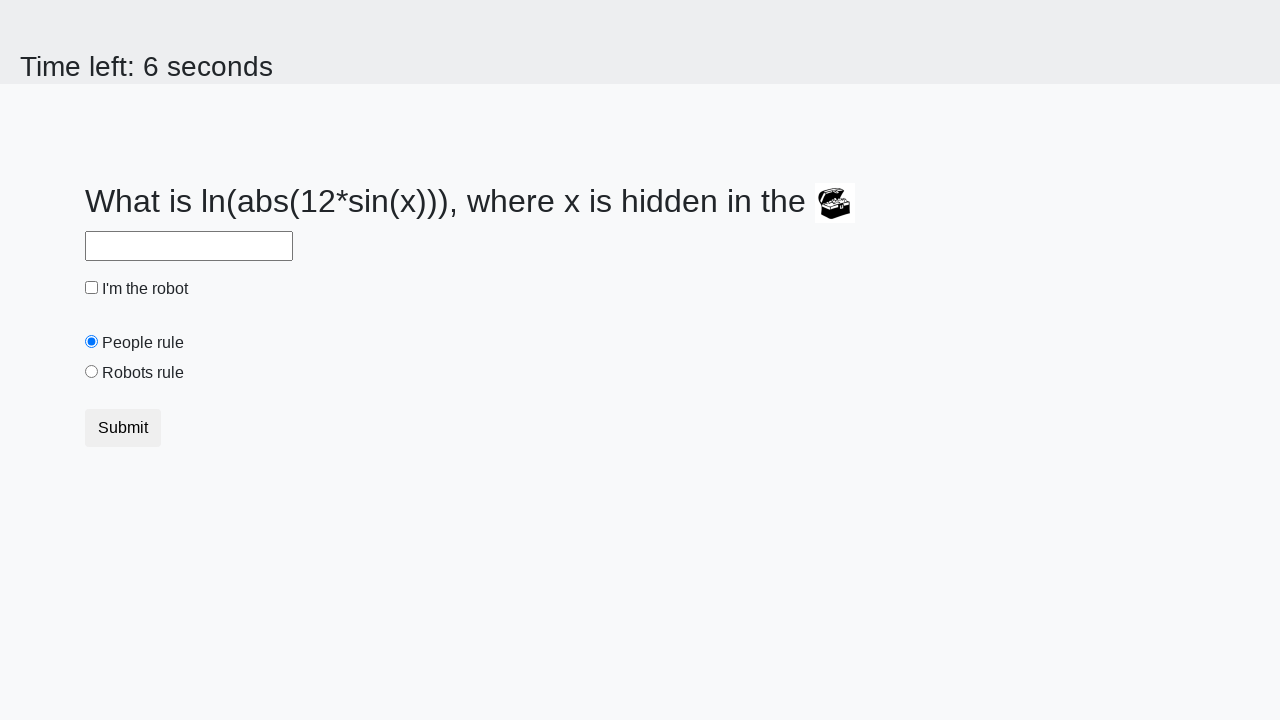

Located treasure element with ID 'treasure'
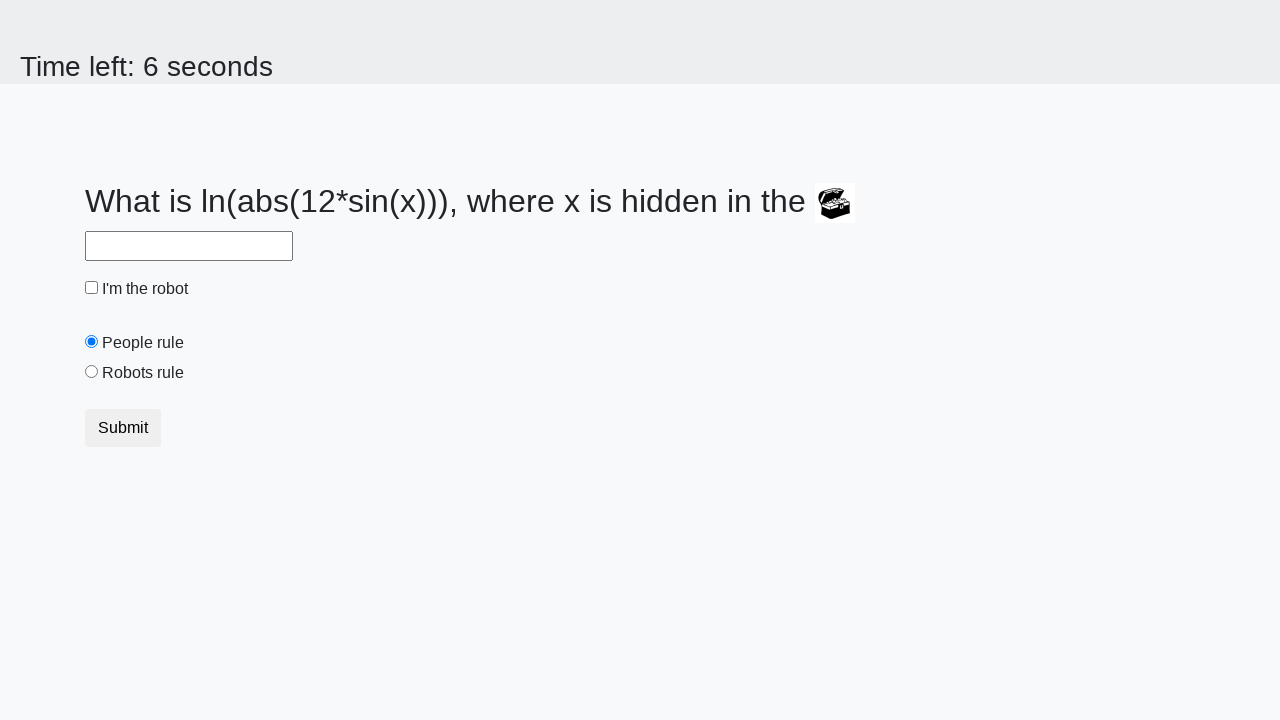

Extracted valuex attribute from treasure element: 801
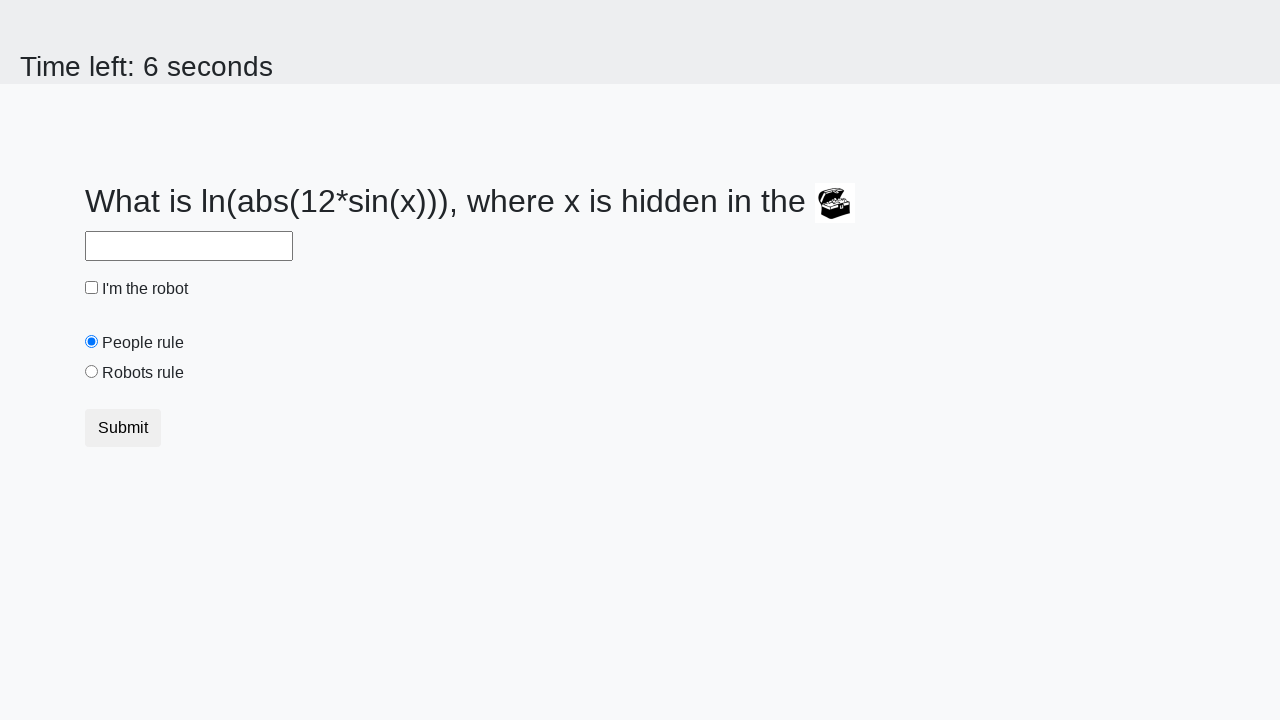

Filled answer field with calculated result: 0.23990685801331782 on #answer
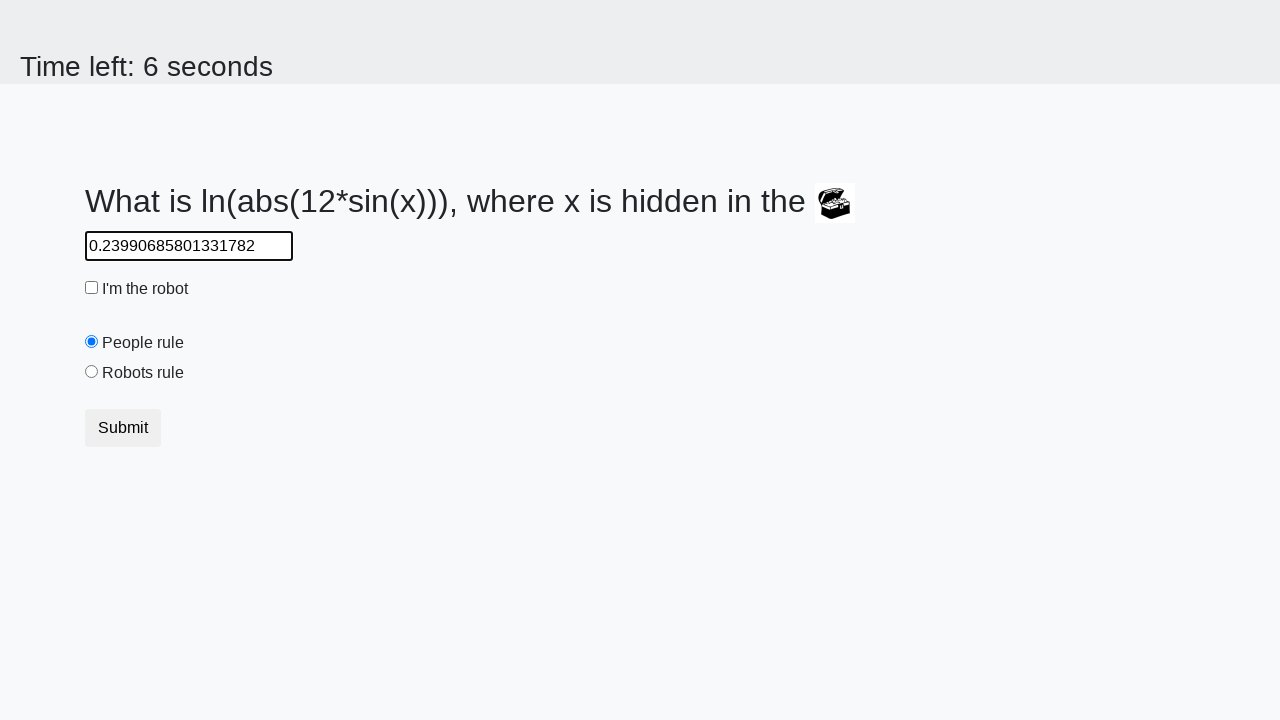

Clicked robot checkbox at (92, 288) on #robotCheckbox
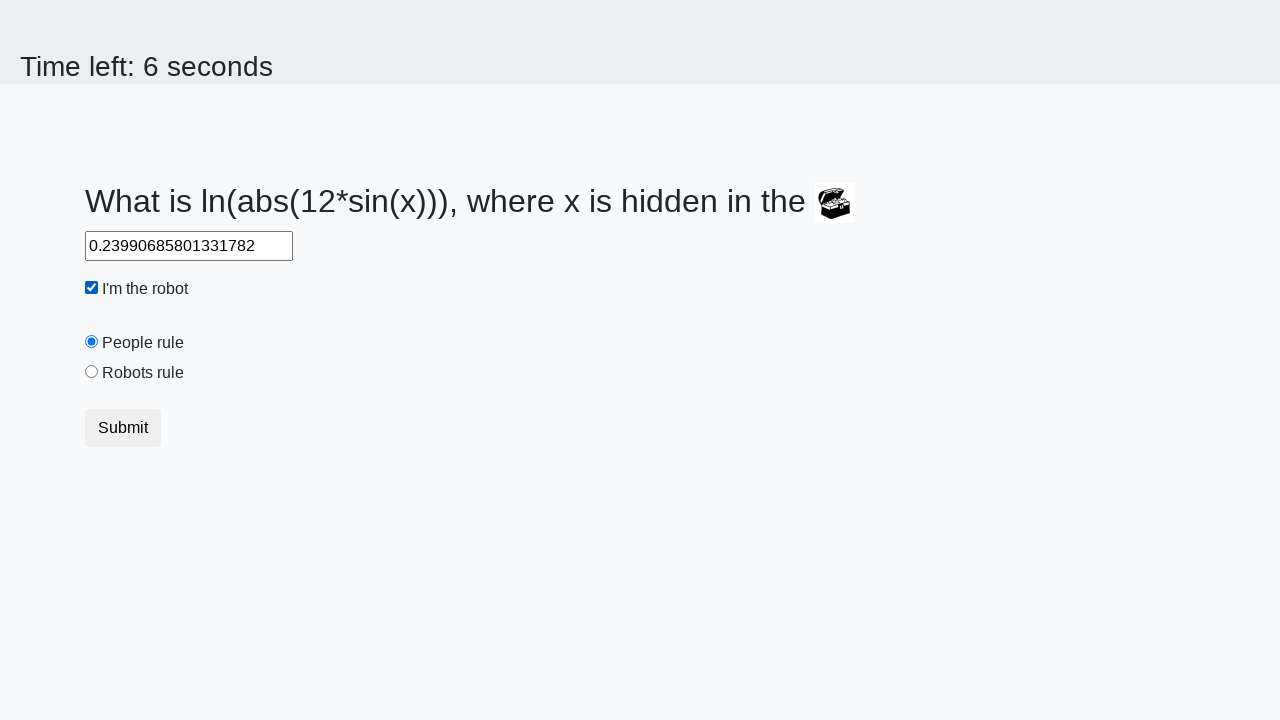

Clicked robots rule radio button at (92, 372) on #robotsRule
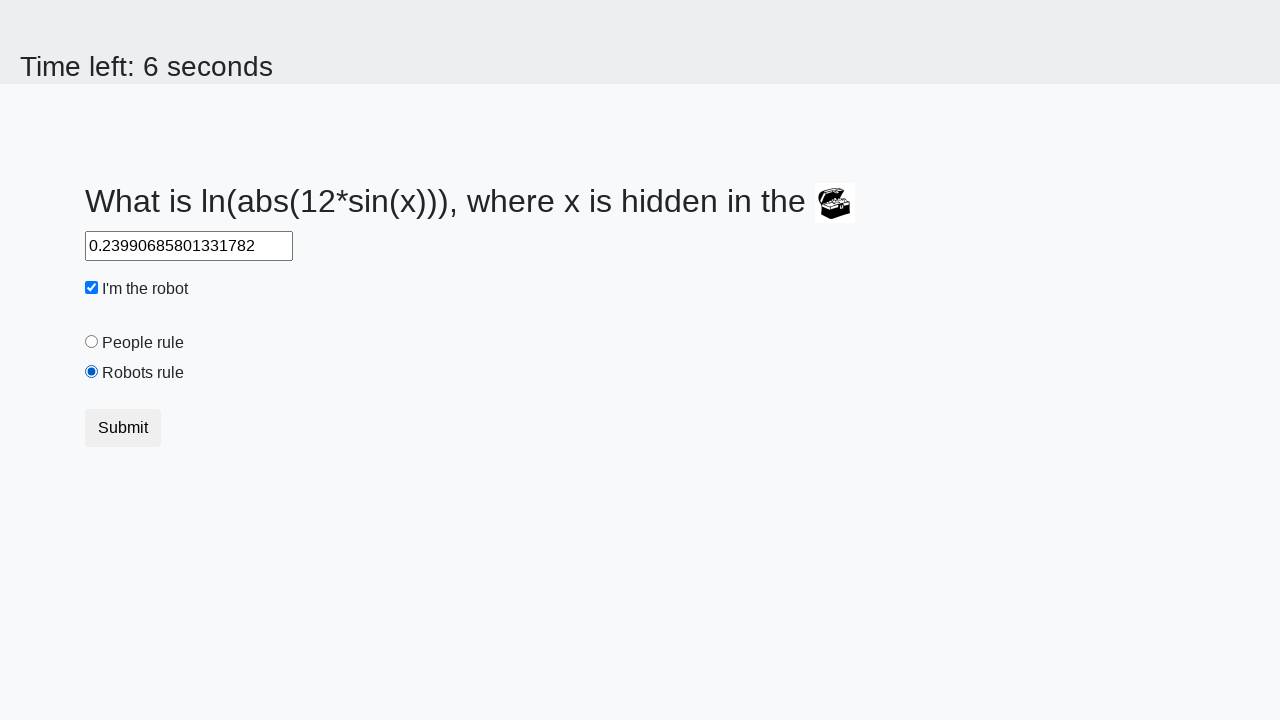

Clicked submit button to complete form at (123, 428) on button
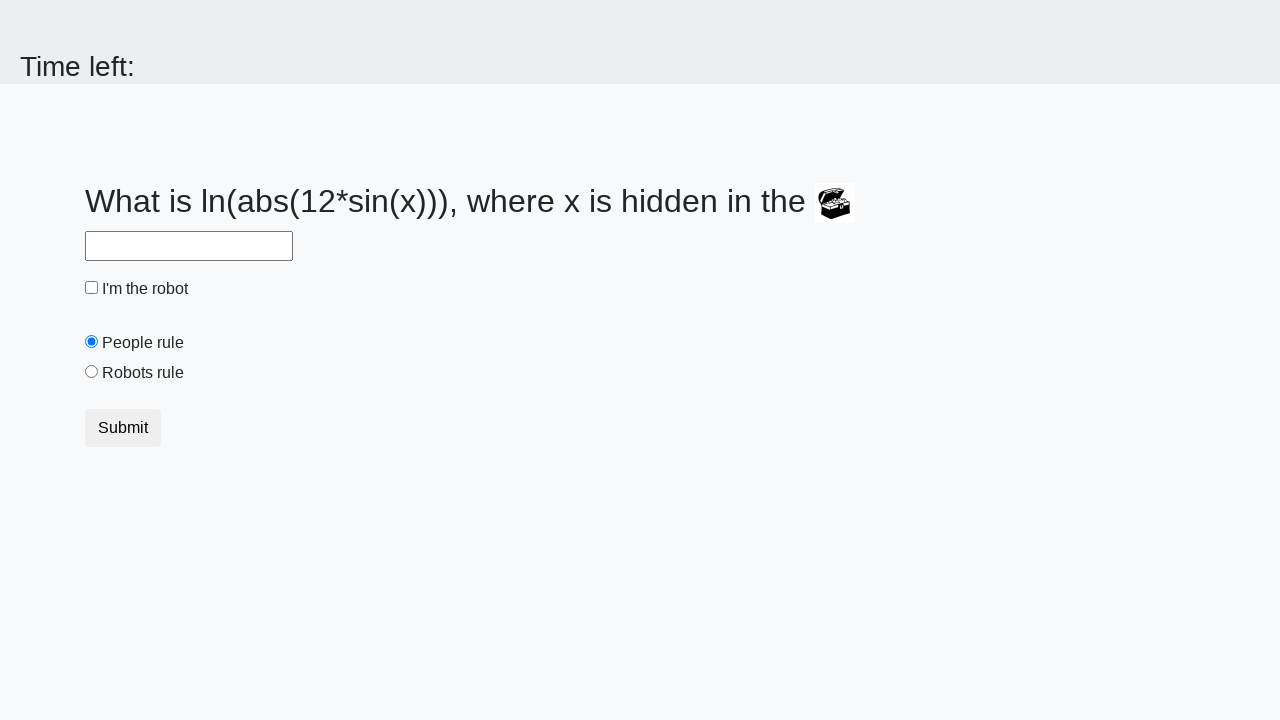

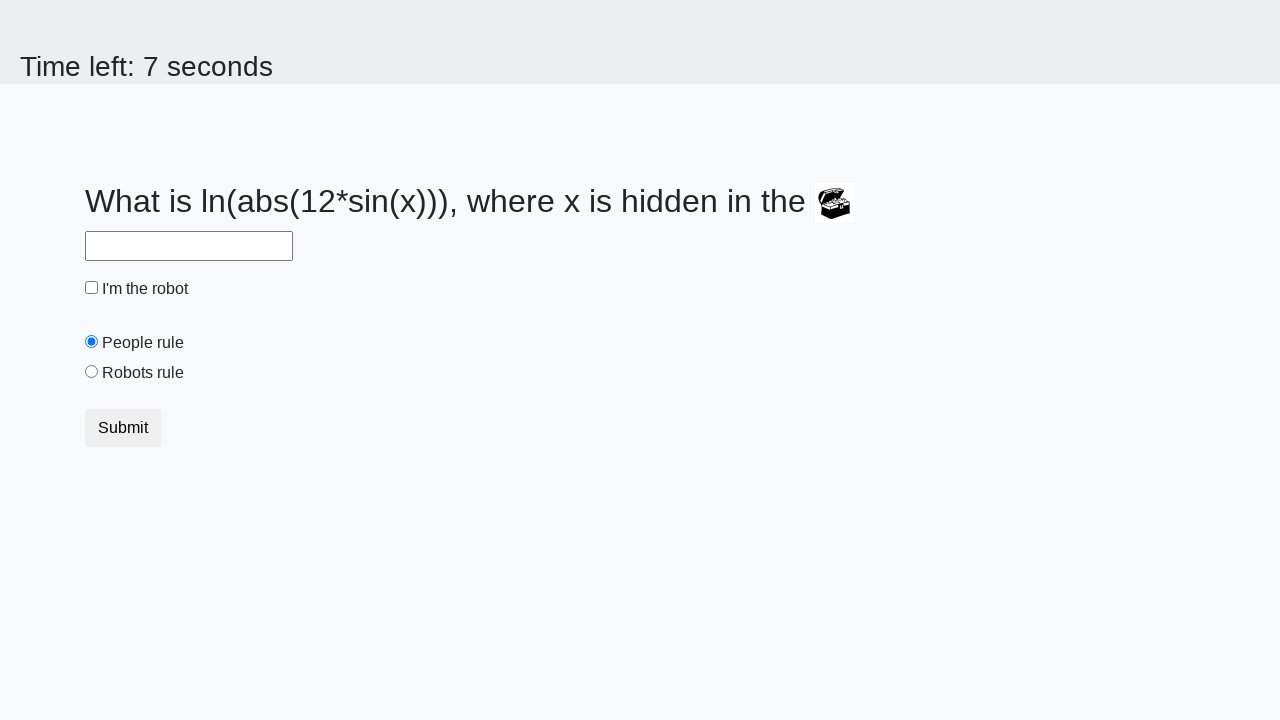